Tests that a todo item is removed when edited to an empty string.

Starting URL: https://demo.playwright.dev/todomvc

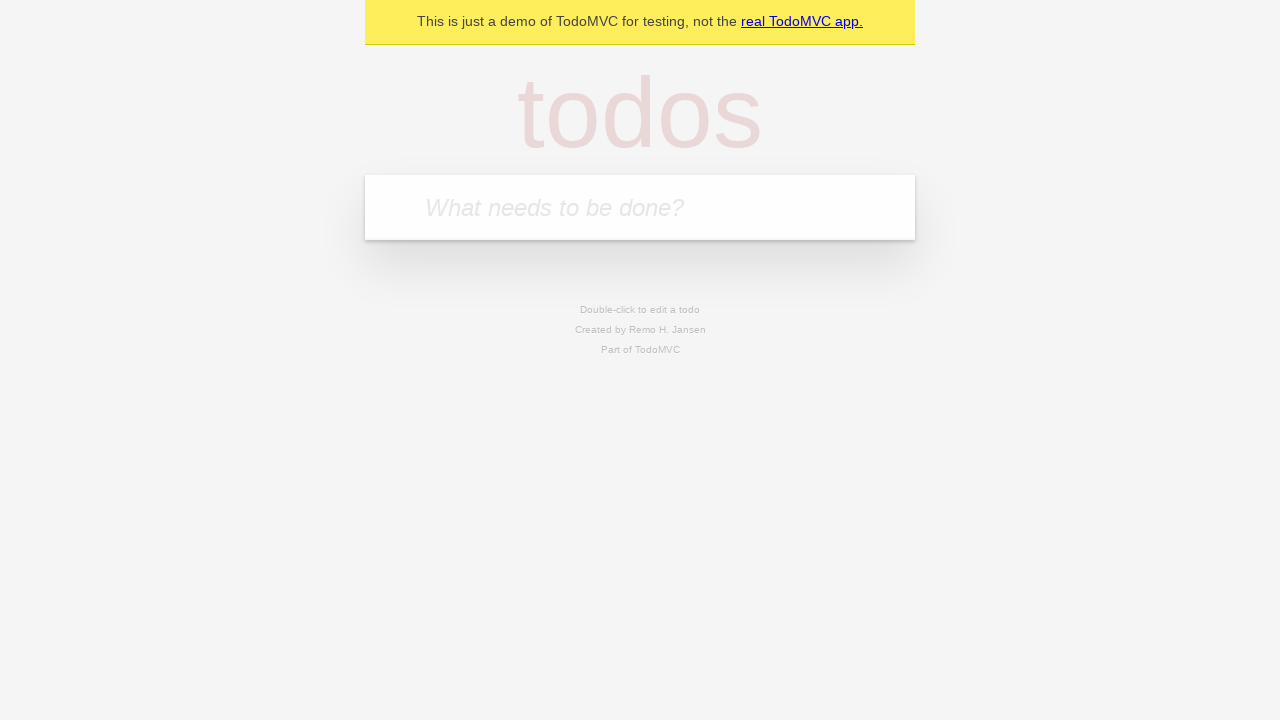

Filled todo input with 'buy some cheese' on internal:attr=[placeholder="What needs to be done?"i]
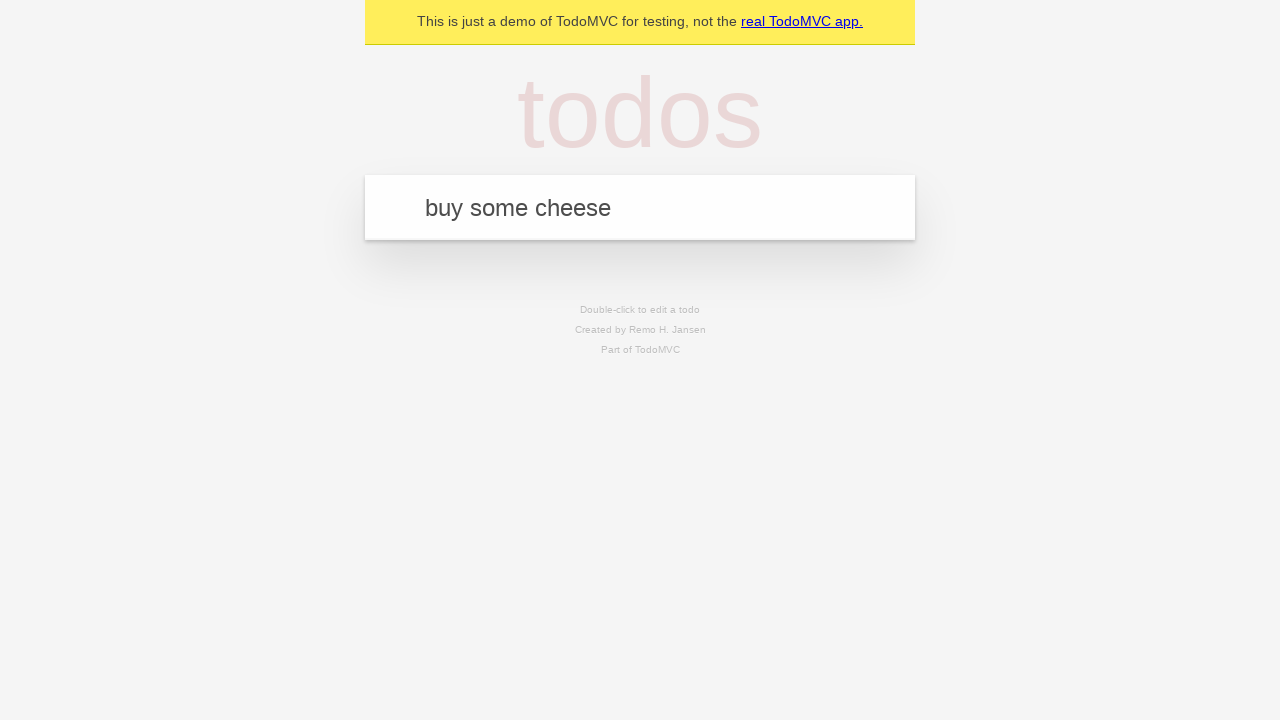

Pressed Enter to add first todo item on internal:attr=[placeholder="What needs to be done?"i]
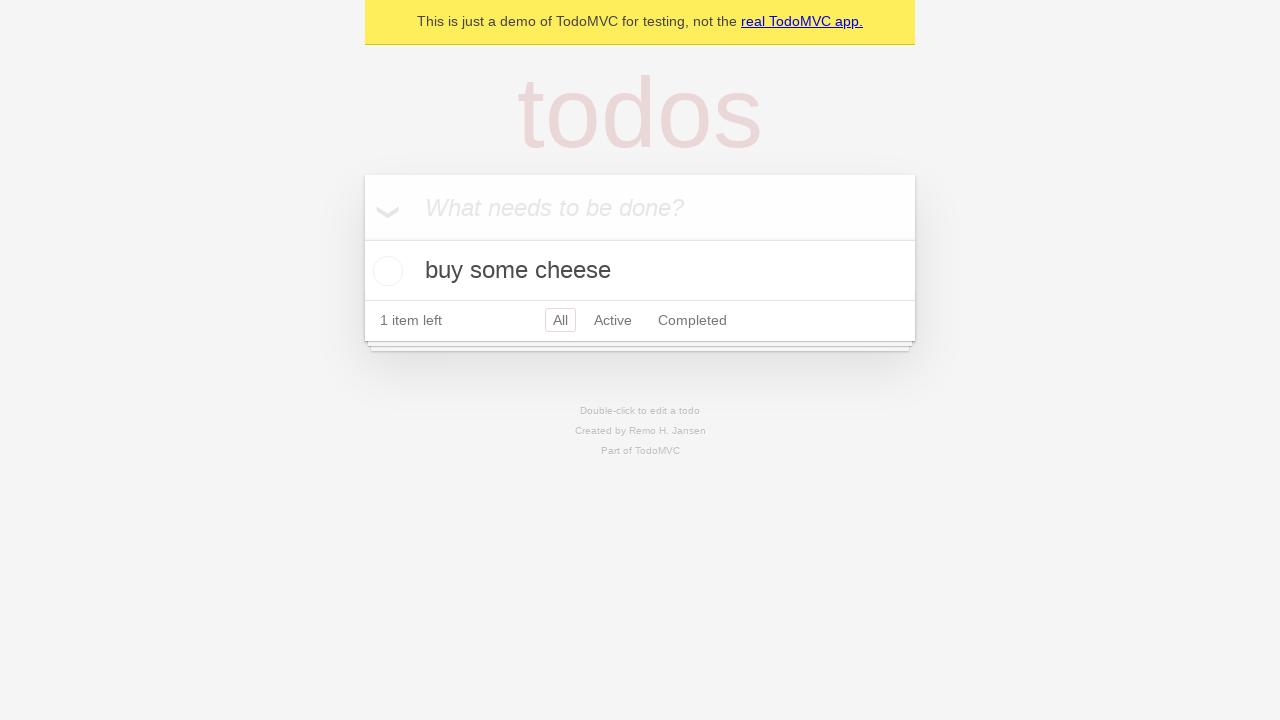

Filled todo input with 'feed the cat' on internal:attr=[placeholder="What needs to be done?"i]
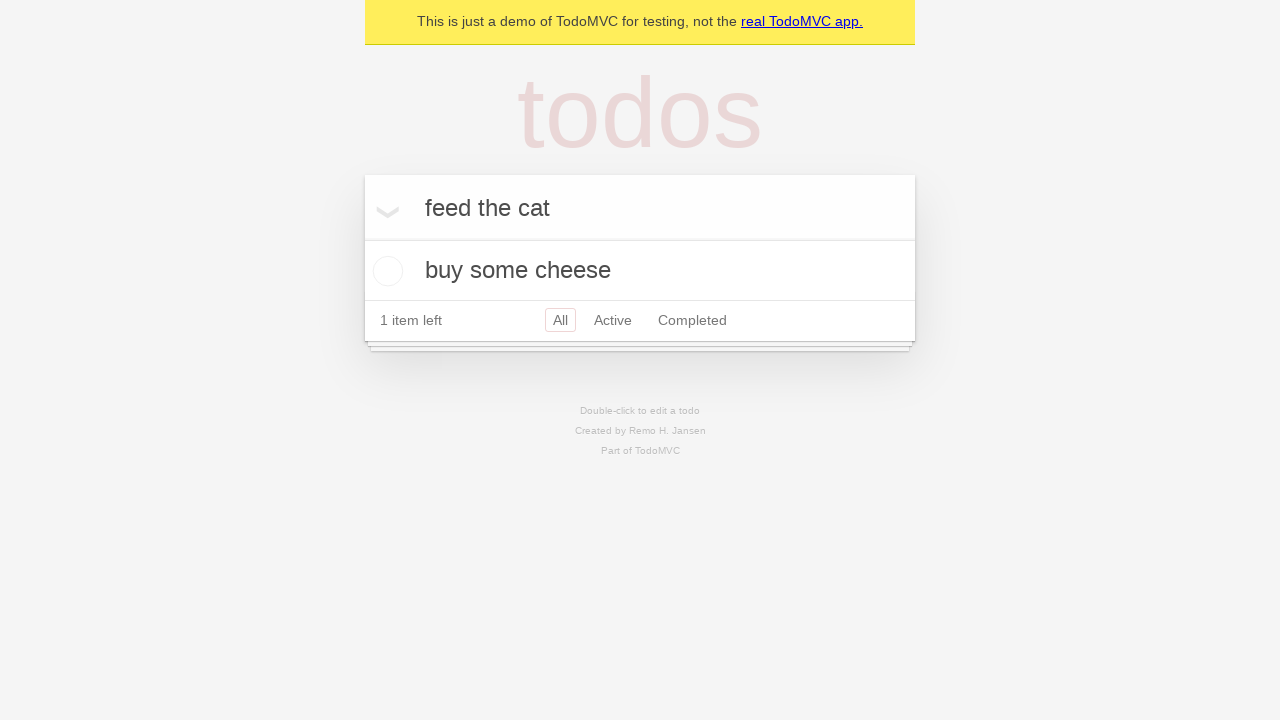

Pressed Enter to add second todo item on internal:attr=[placeholder="What needs to be done?"i]
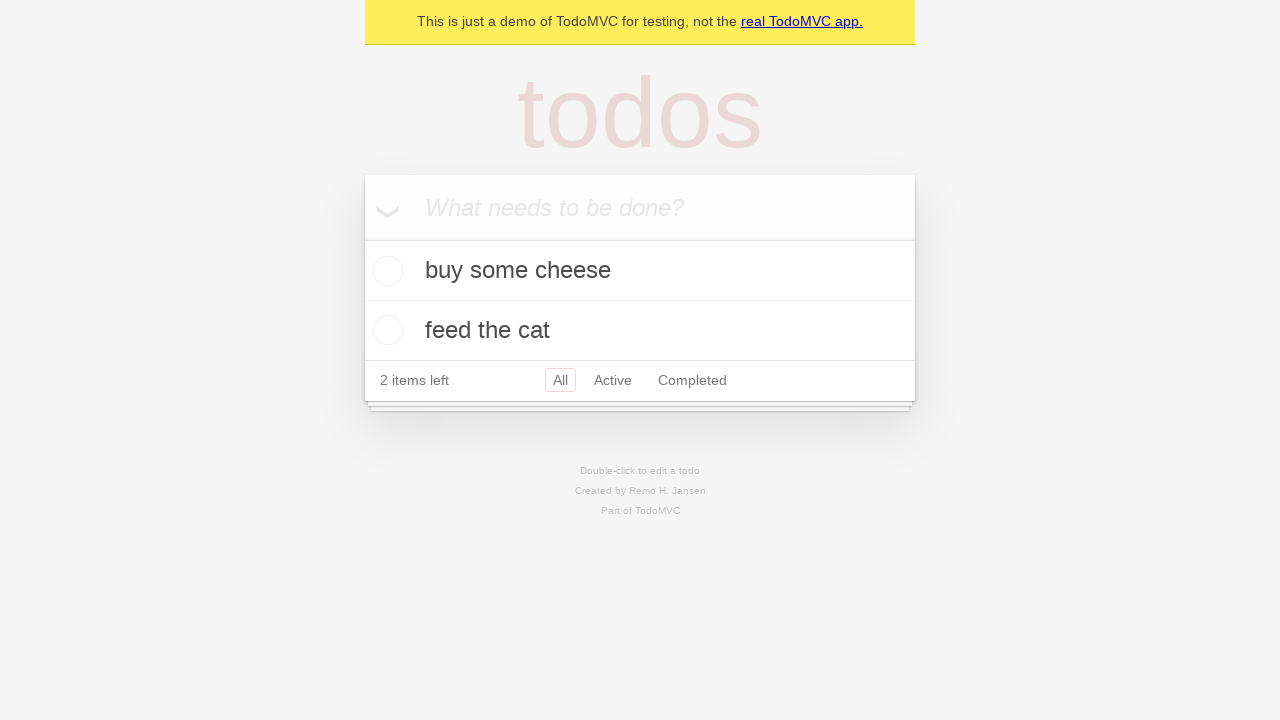

Filled todo input with 'book a doctors appointment' on internal:attr=[placeholder="What needs to be done?"i]
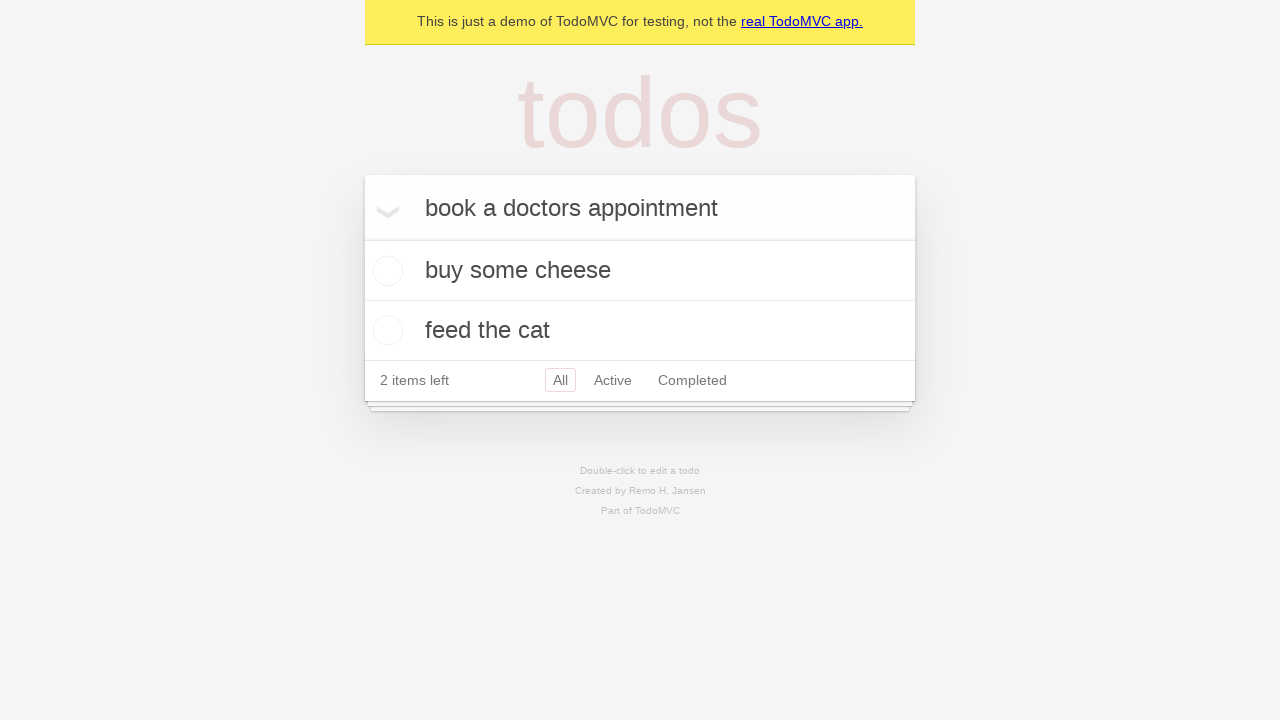

Pressed Enter to add third todo item on internal:attr=[placeholder="What needs to be done?"i]
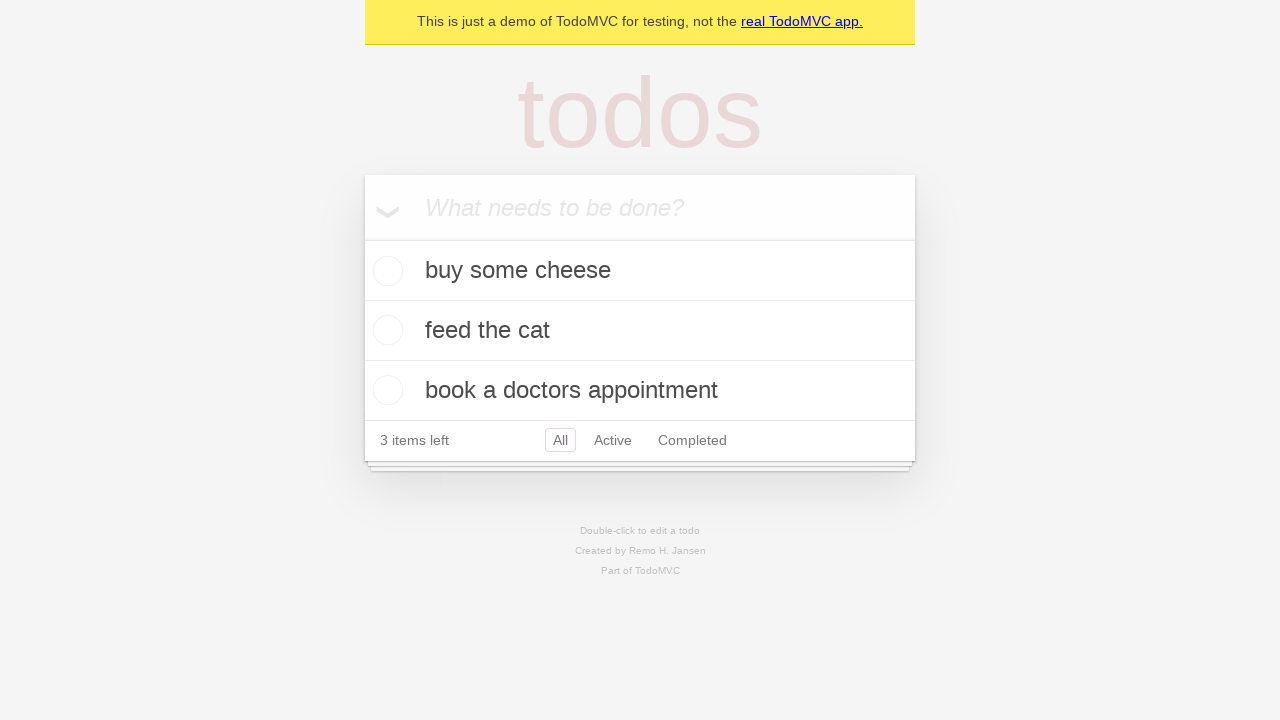

Double-clicked second todo item to enter edit mode at (640, 331) on internal:testid=[data-testid="todo-item"s] >> nth=1
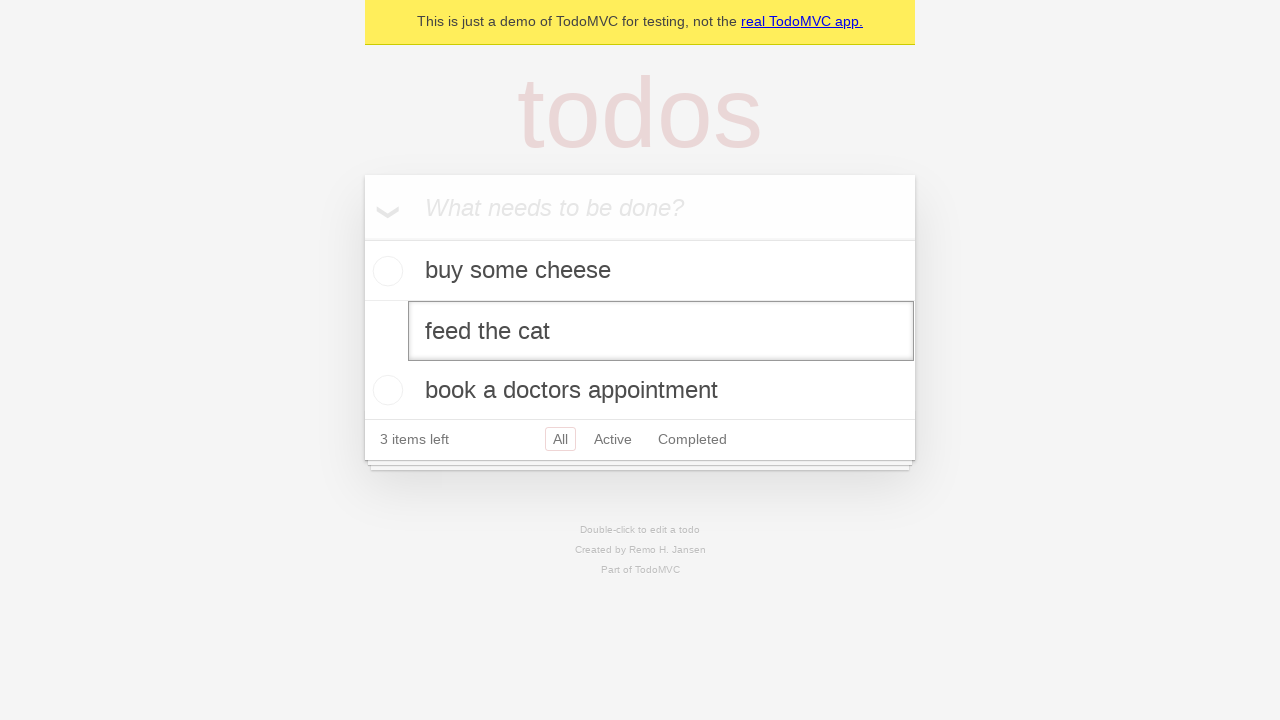

Cleared the text from the edit field on internal:testid=[data-testid="todo-item"s] >> nth=1 >> internal:role=textbox[nam
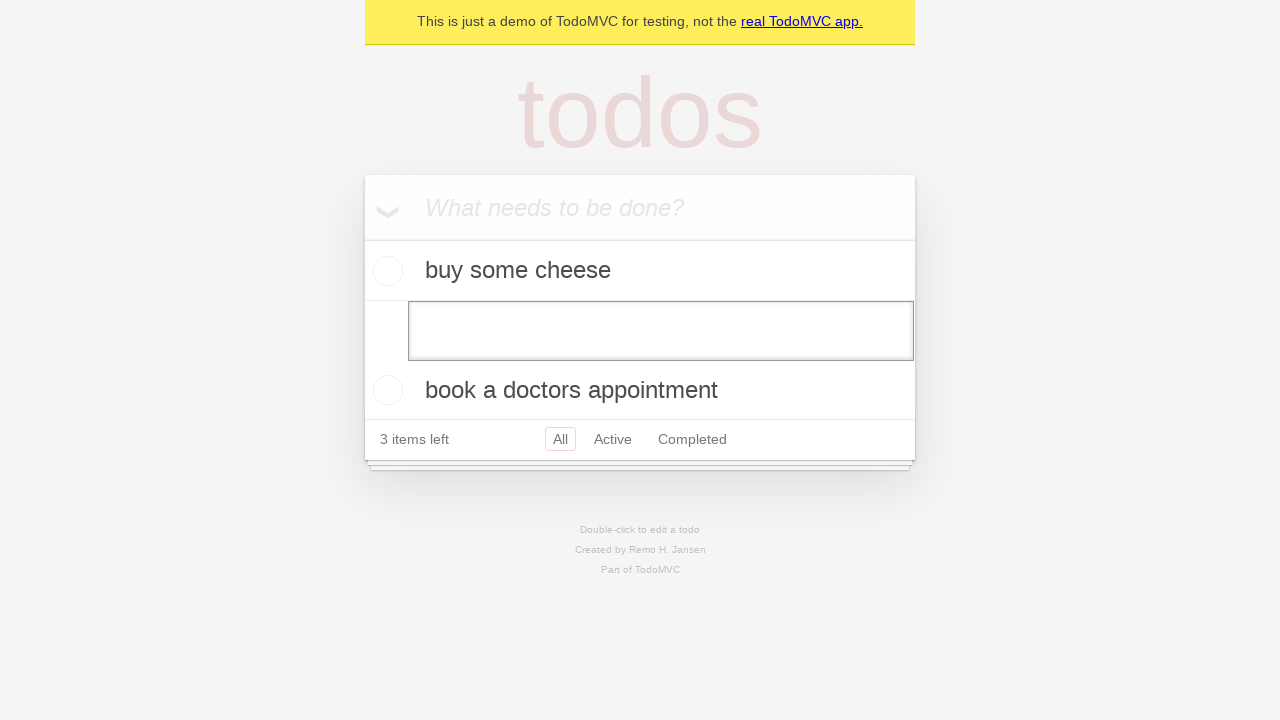

Pressed Enter to save the empty todo item on internal:testid=[data-testid="todo-item"s] >> nth=1 >> internal:role=textbox[nam
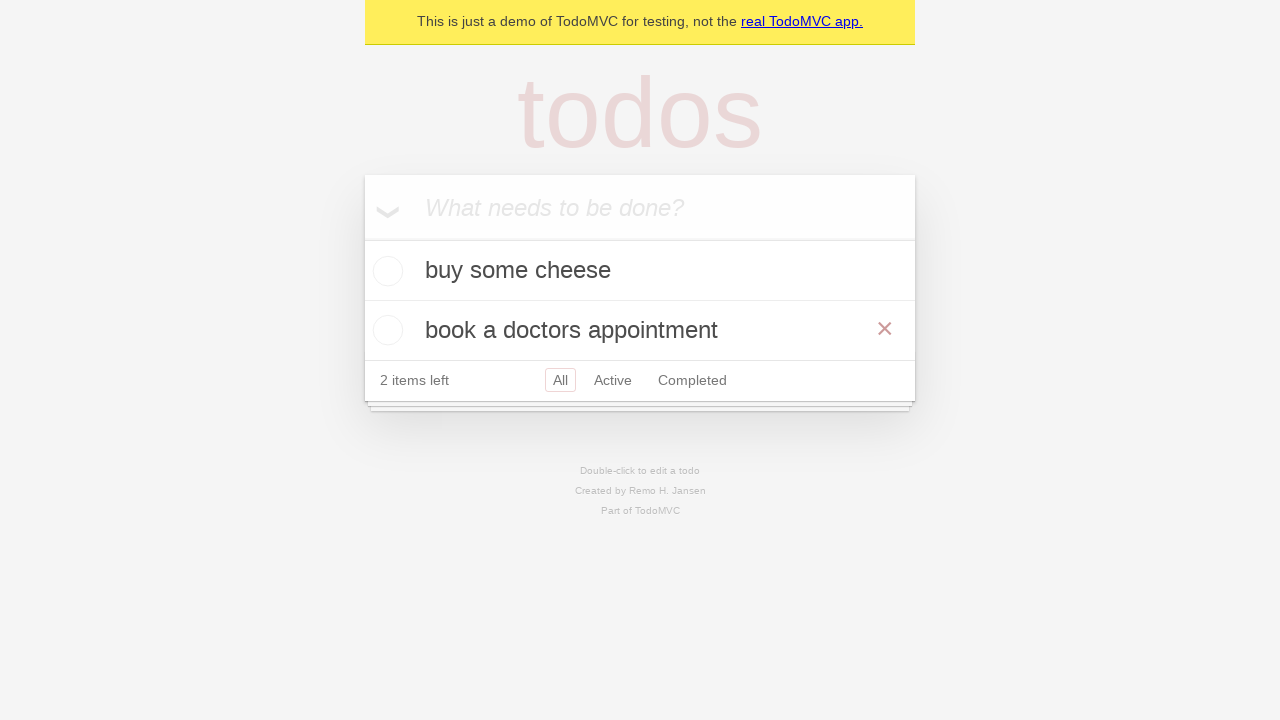

Waited for todo items to update after deletion
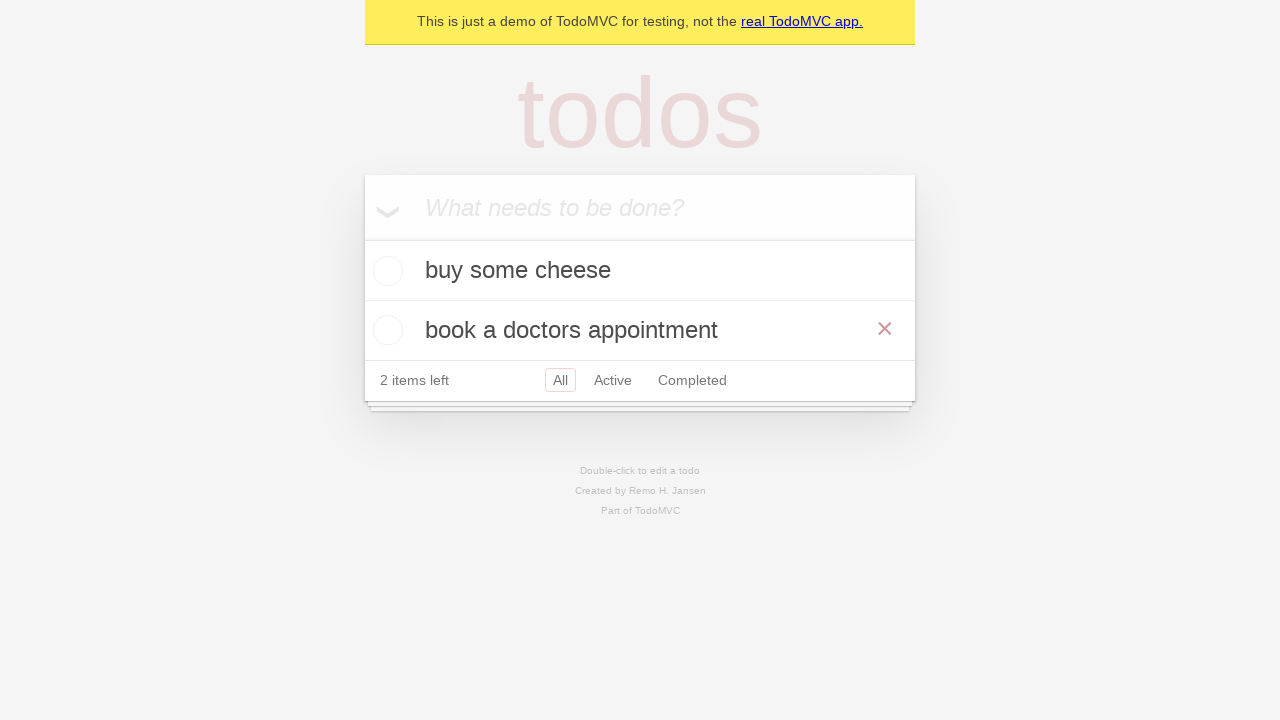

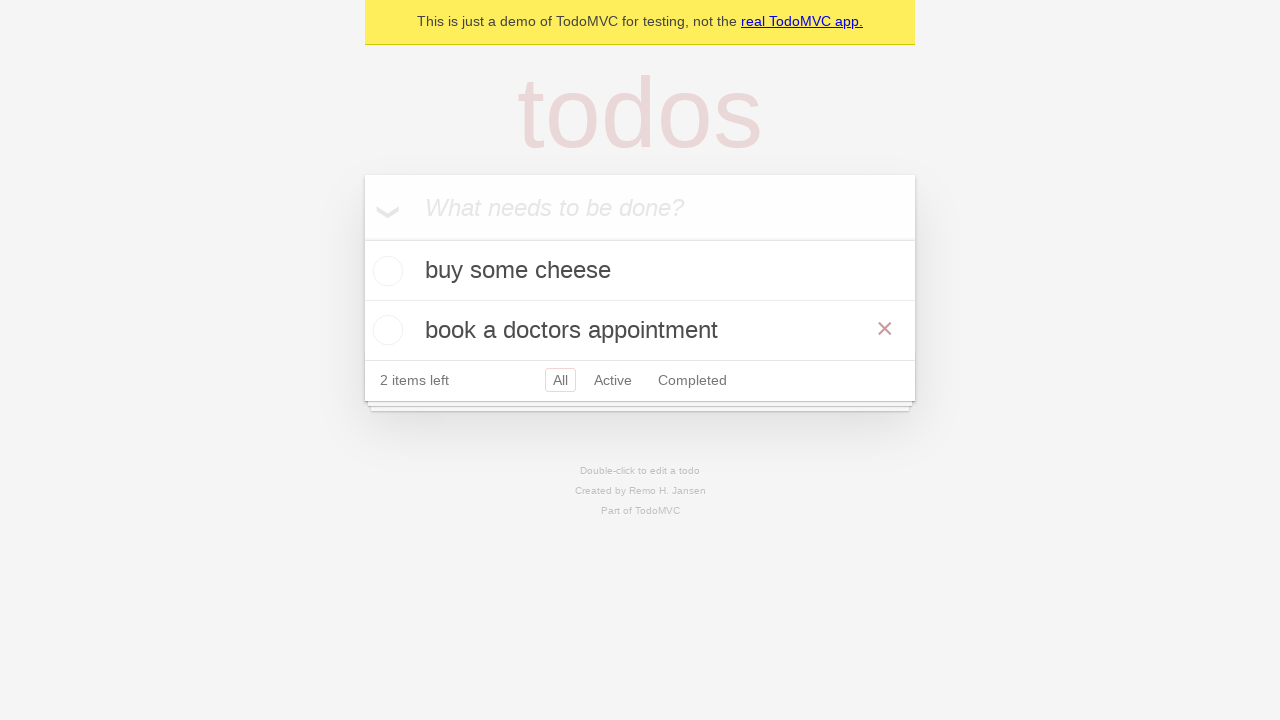